Tests right-click context menu functionality by performing a context click on a designated element on the jQuery-contextMenu demo page

Starting URL: http://swisnl.github.io/jQuery-contextMenu/demo.html

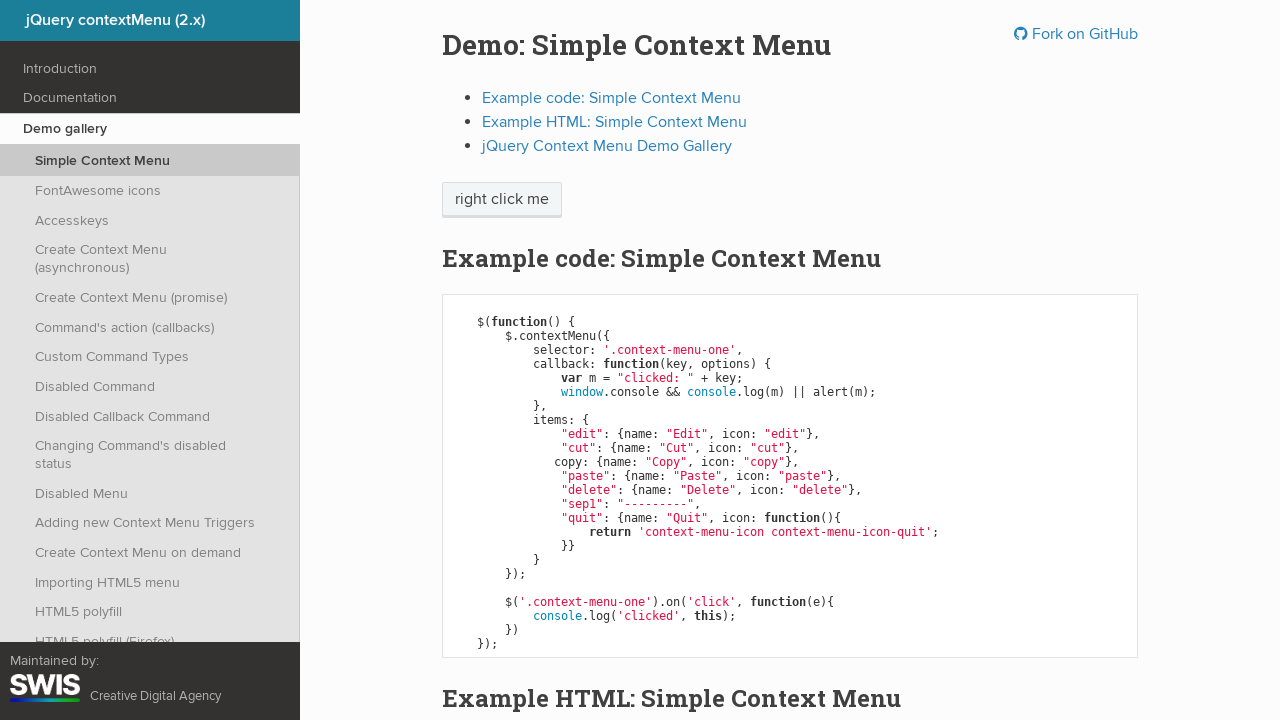

Located the 'right click me' element
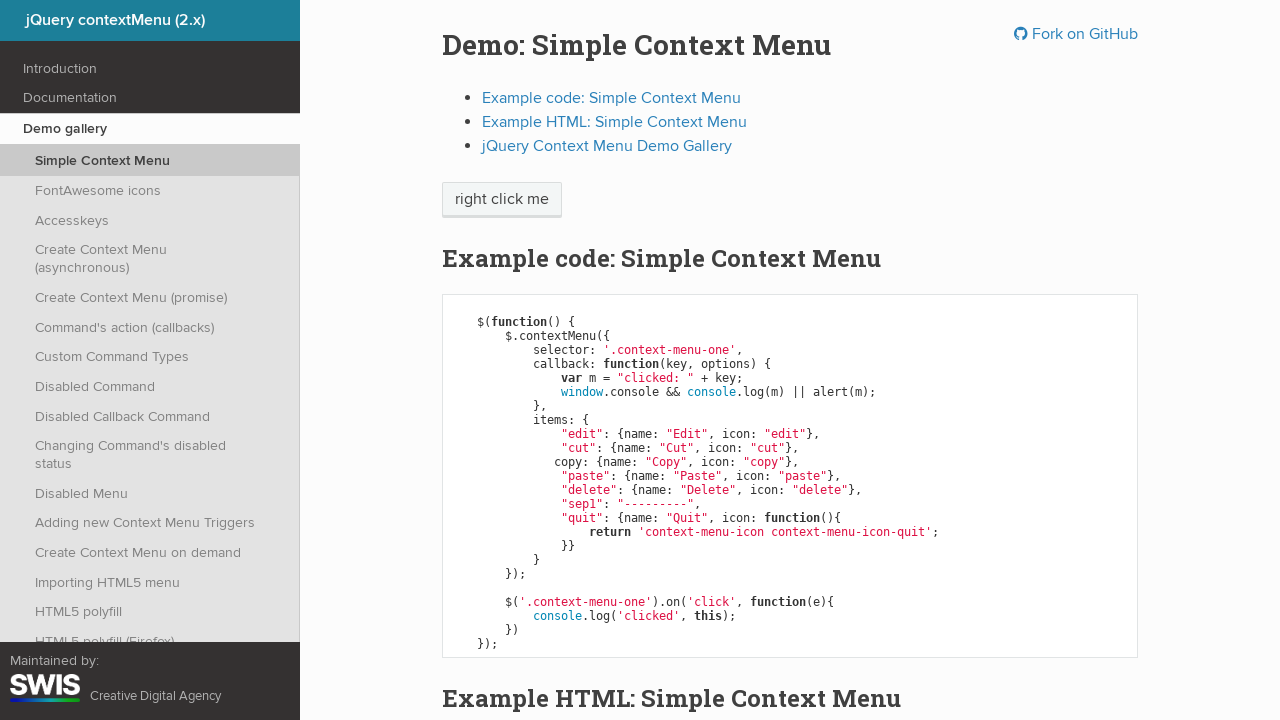

Performed right-click context click on the element at (502, 200) on xpath=(//*[contains(text(),'right click me')])[1]
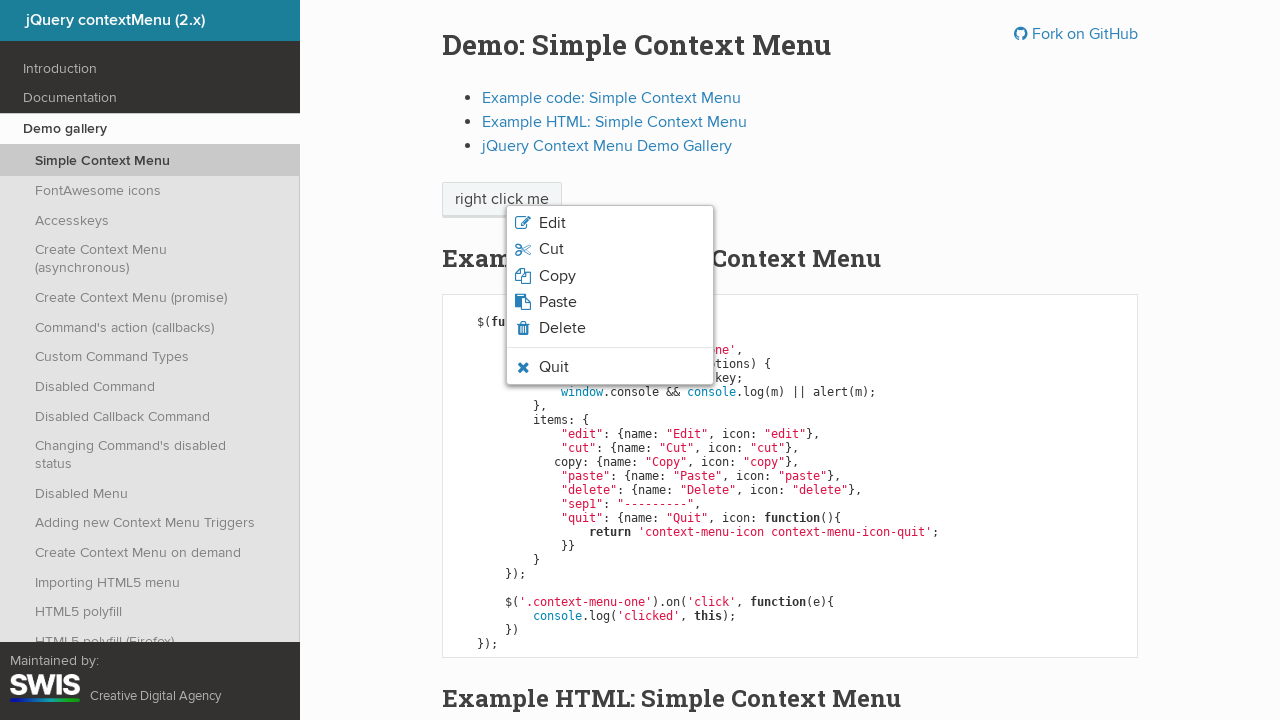

Context menu appeared and became visible
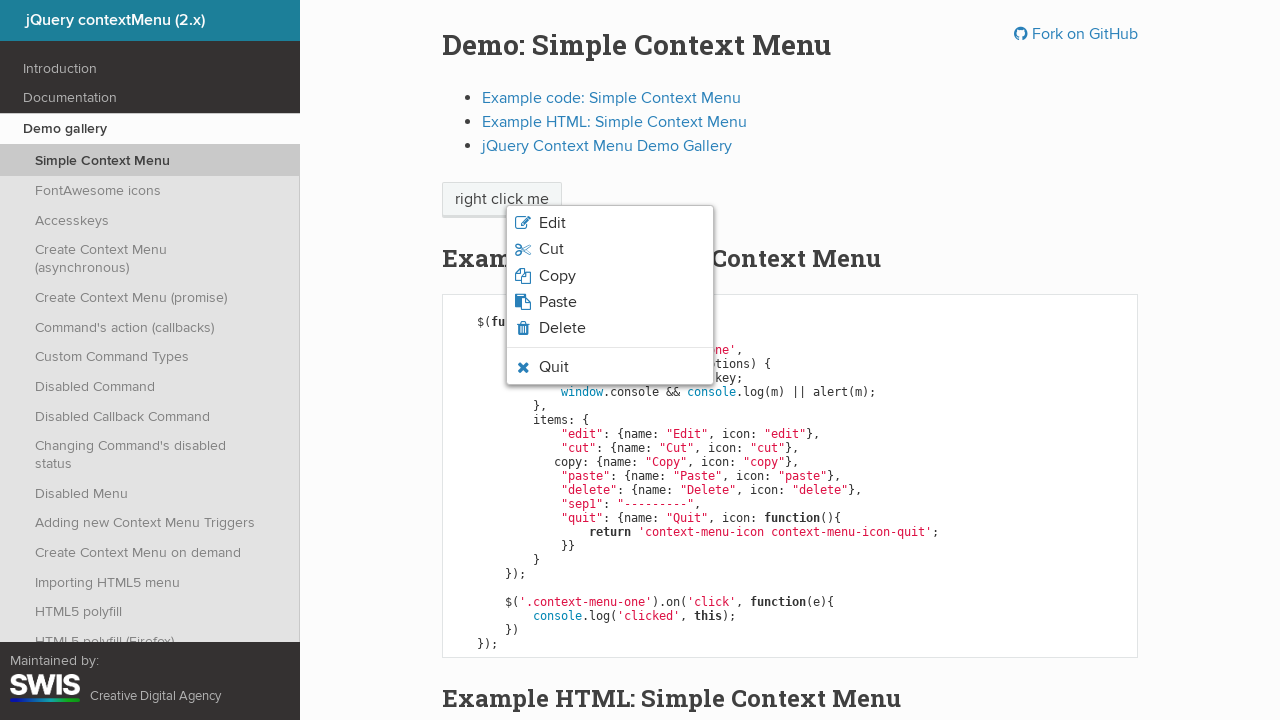

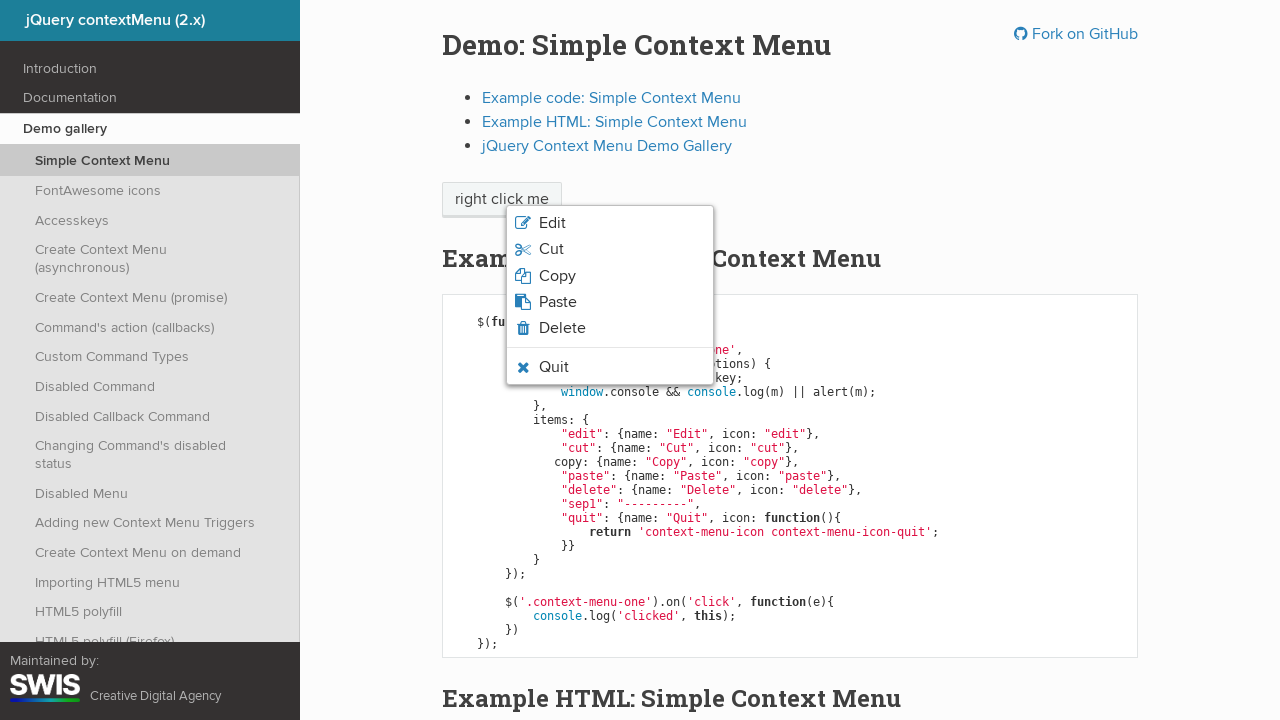